Tests user registration with only required fields (first name, email, password, confirm password) and verifies successful account creation message

Starting URL: https://www.sharelane.com/cgi-bin/register.py?page=1&zip_code=55555

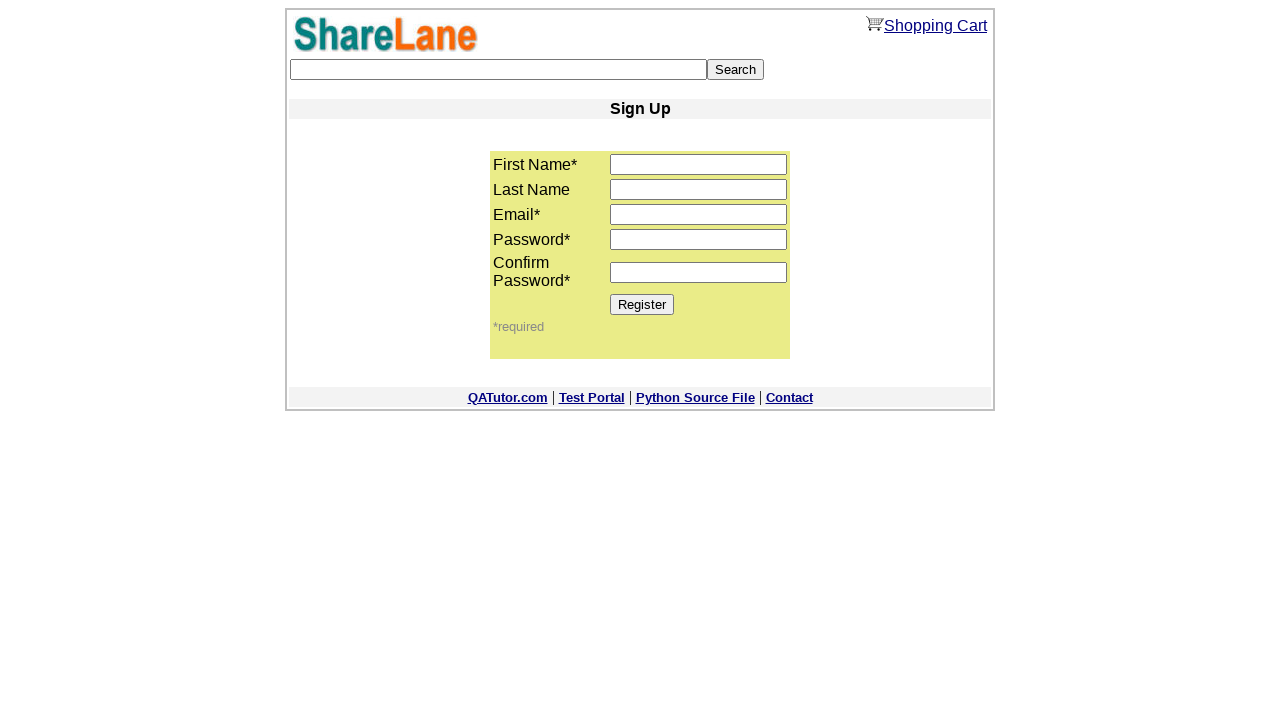

Filled first name field with 'Marcus' on input[name='first_name']
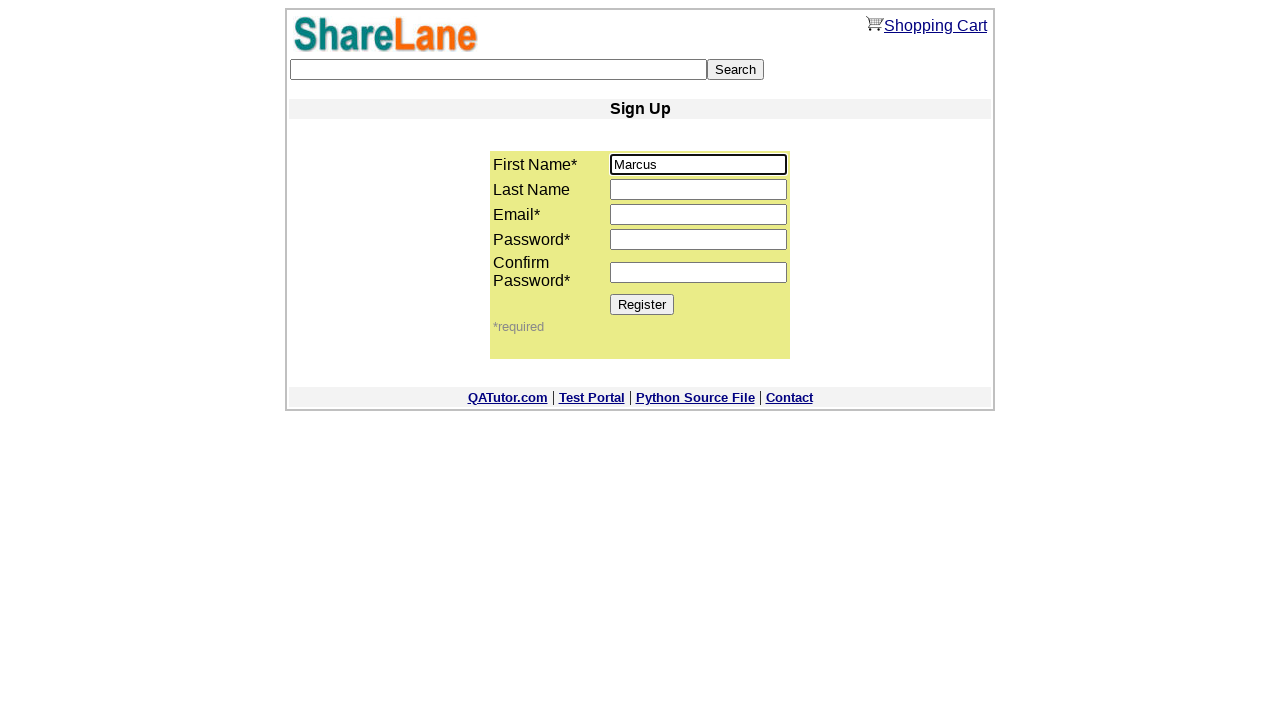

Filled email field with 'marcus.test@mail.ru' on input[name='email']
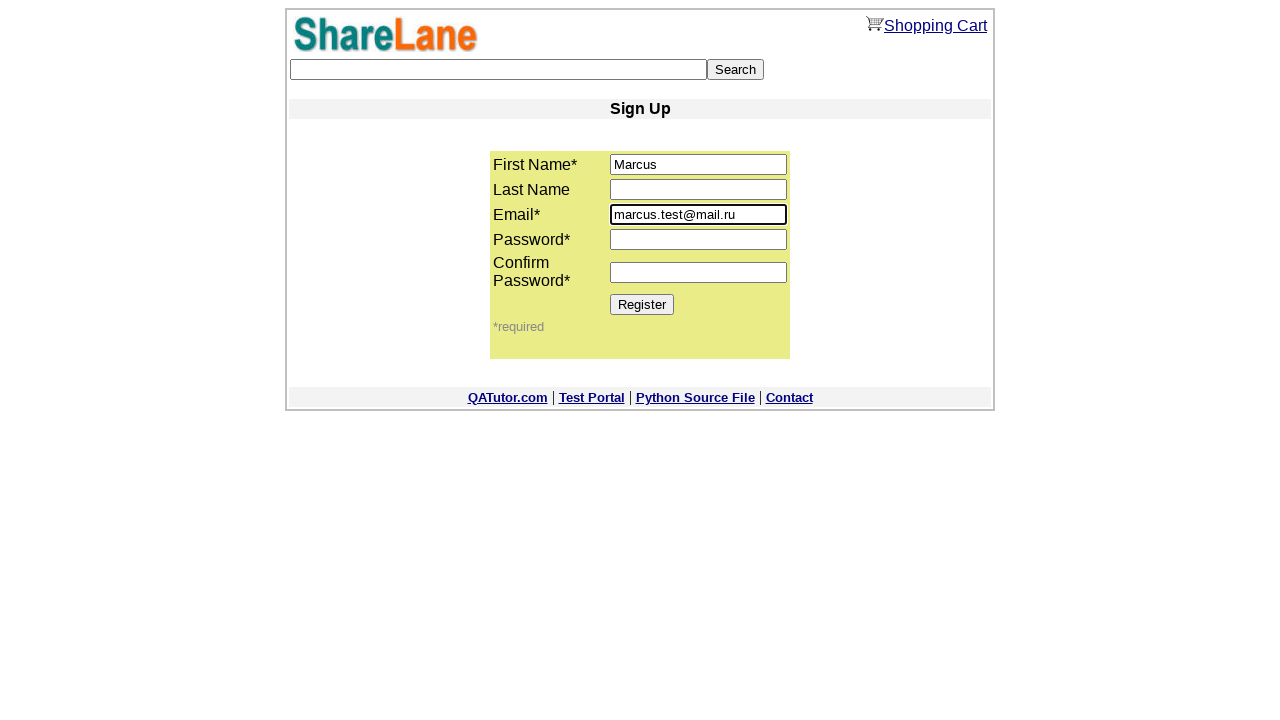

Filled password field with '5678' on input[name='password1']
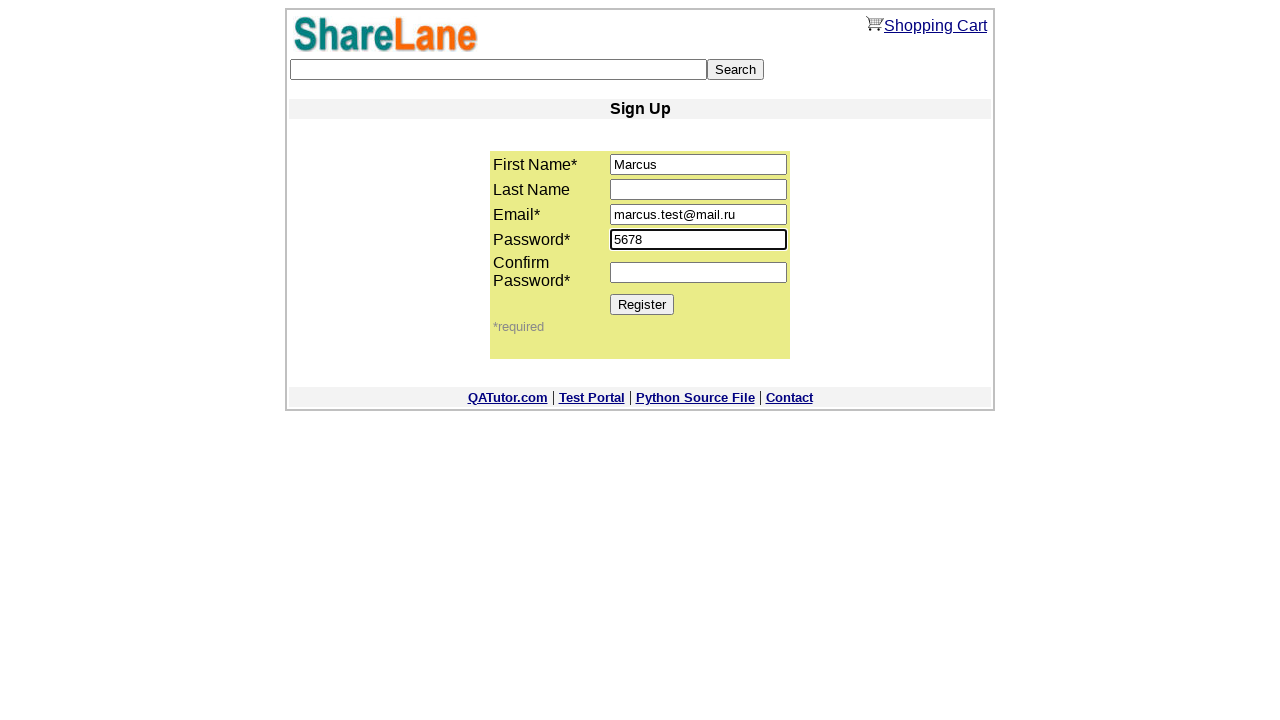

Filled confirm password field with '5678' on input[name='password2']
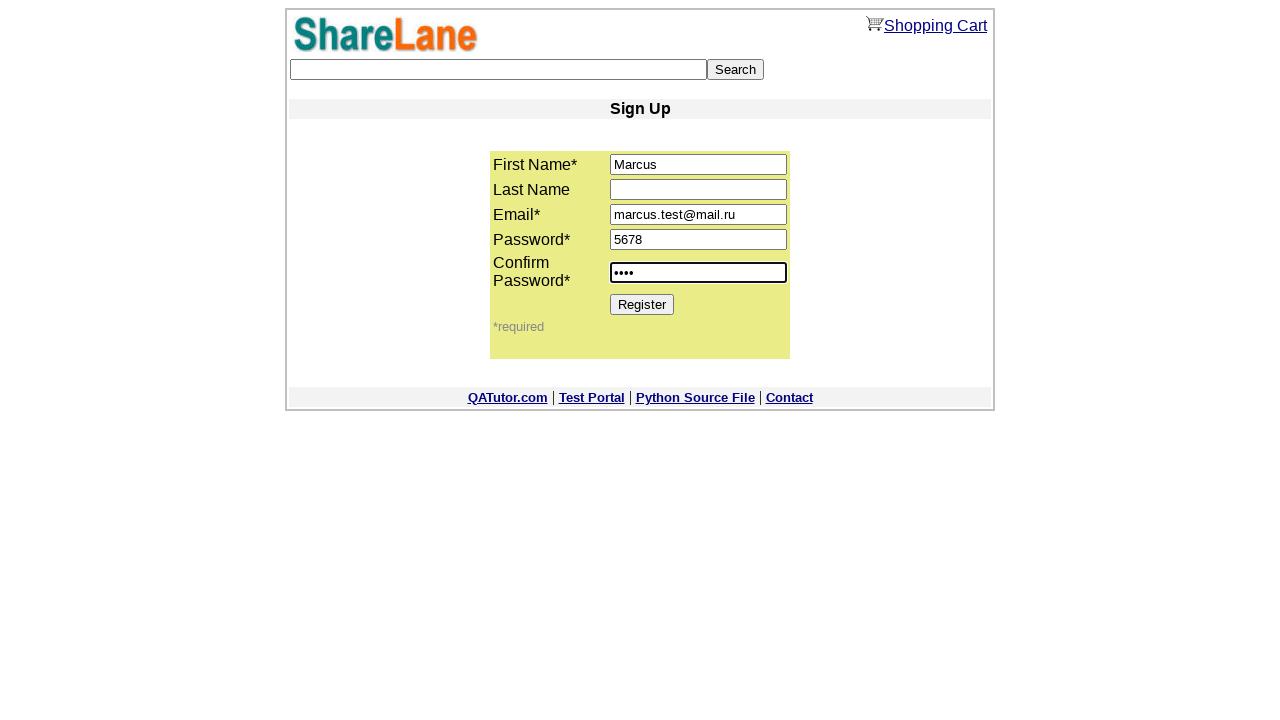

Clicked Register button to submit form at (642, 304) on input[value='Register']
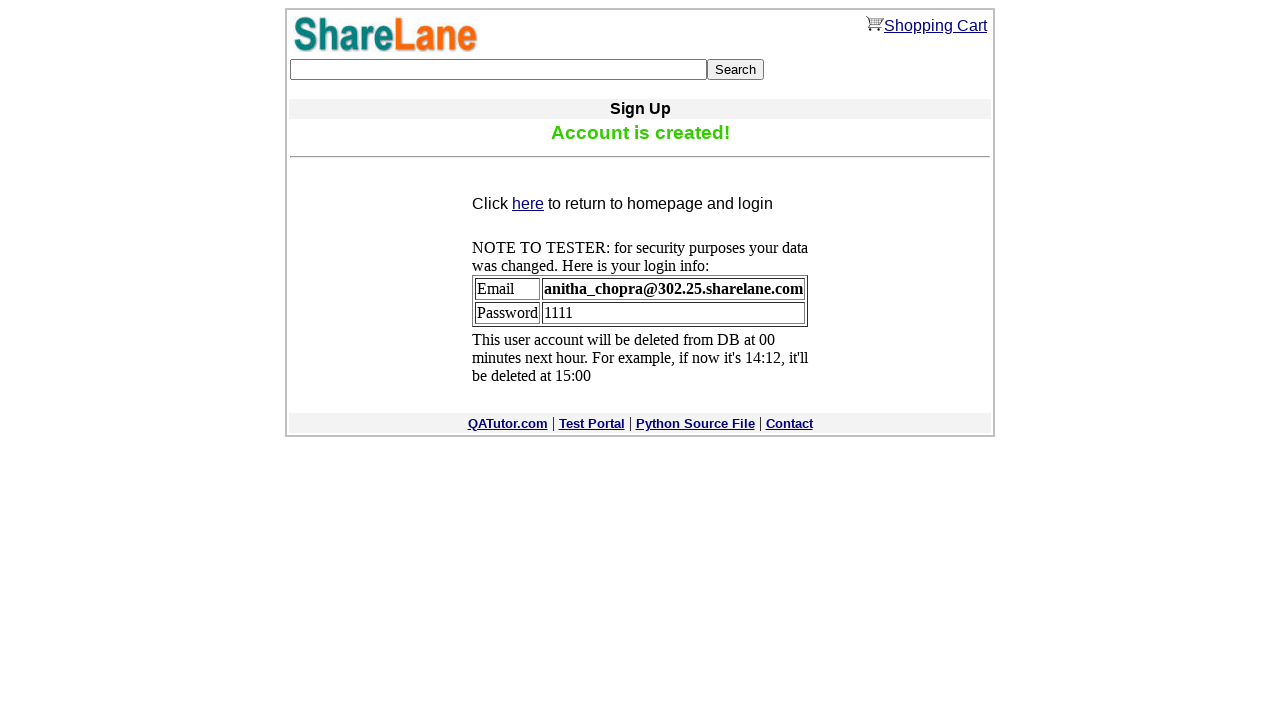

Account creation success message 'Account is created!' appeared
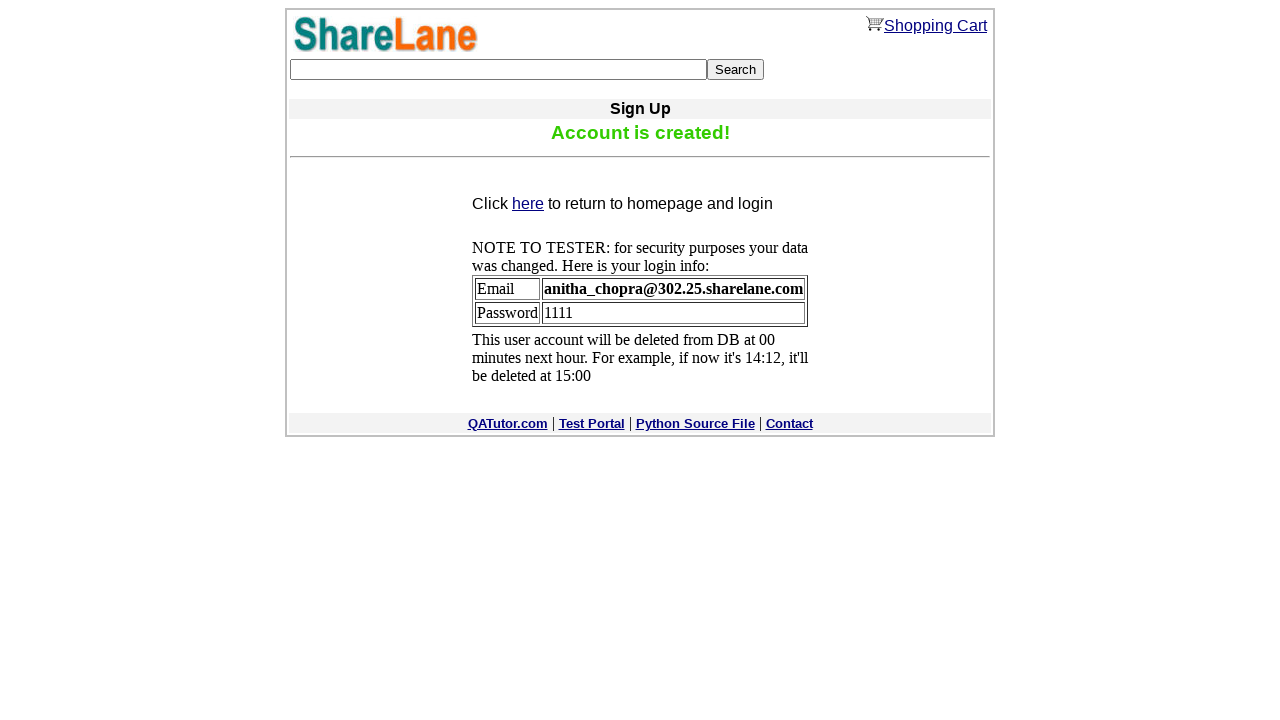

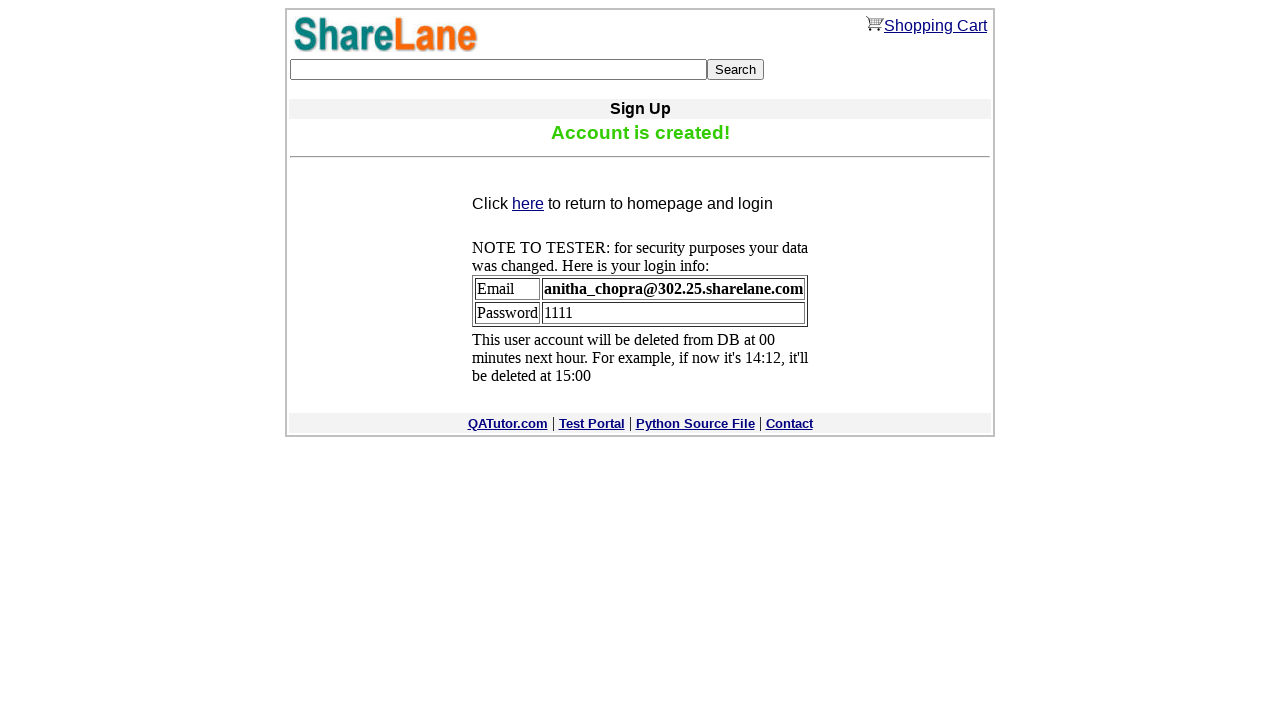